Tests adding a Samsung Galaxy product to cart by clicking through product page and handling alert

Starting URL: https://www.demoblaze.com/

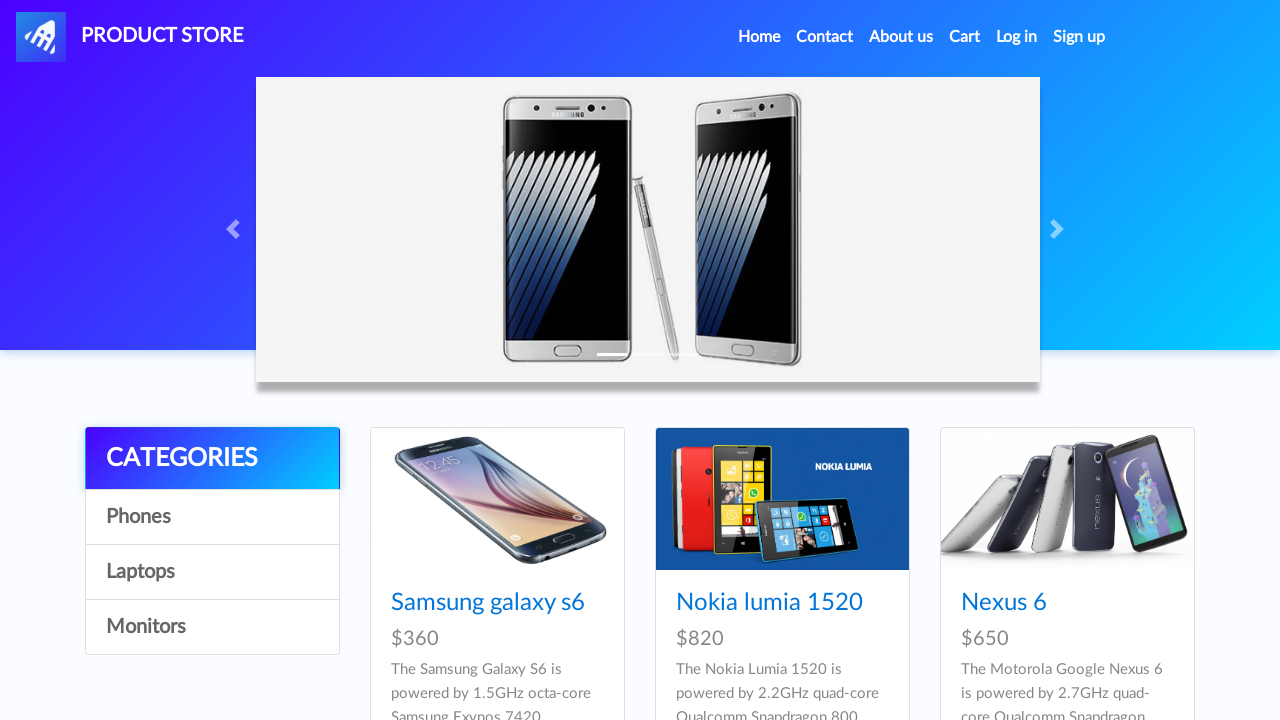

Clicked on Samsung Galaxy product link at (488, 603) on .hrefch[href='prod.html?idp_=1']
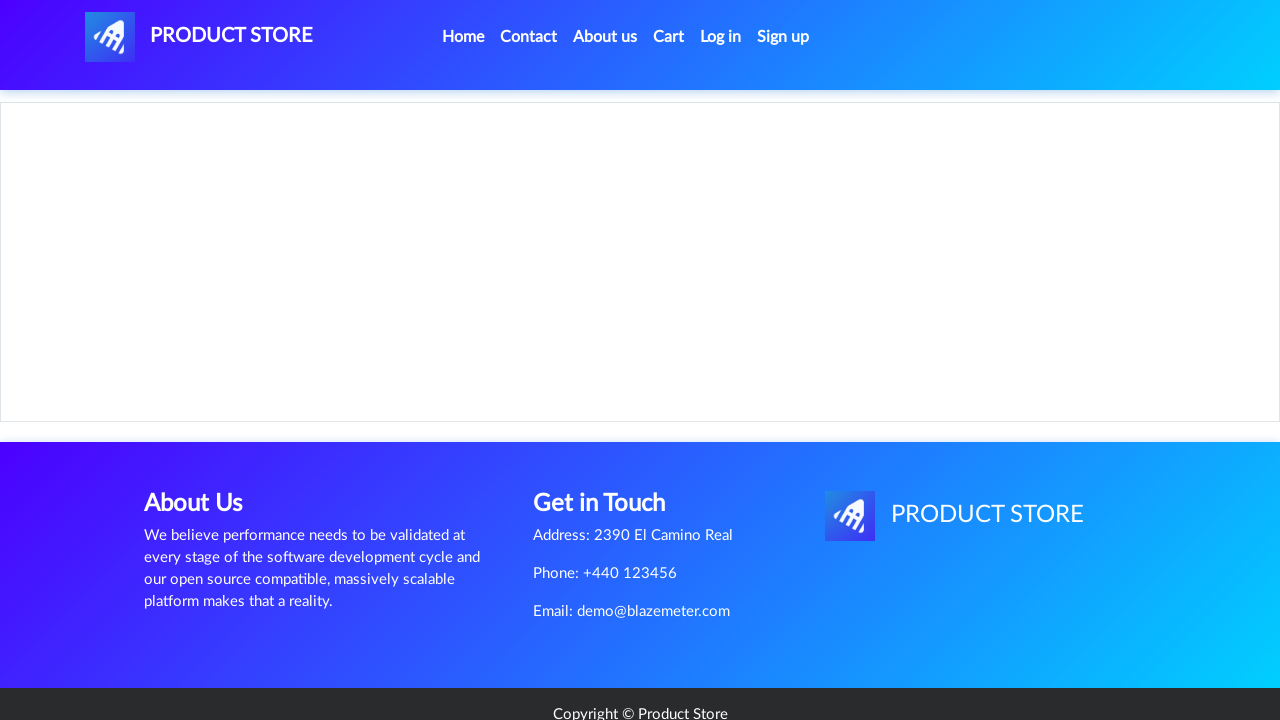

Product page loaded and Add to cart button appeared
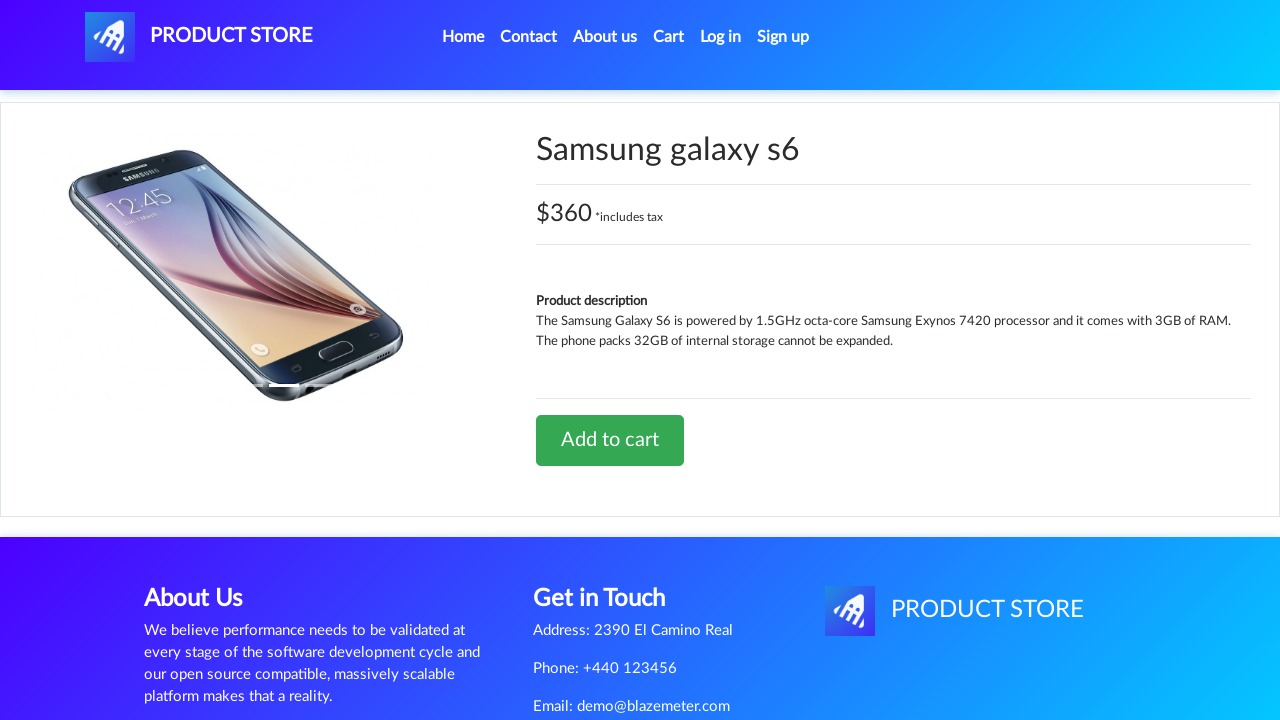

Clicked Add to cart button on product page at (610, 440) on xpath=//a[@class='btn btn-success btn-lg']
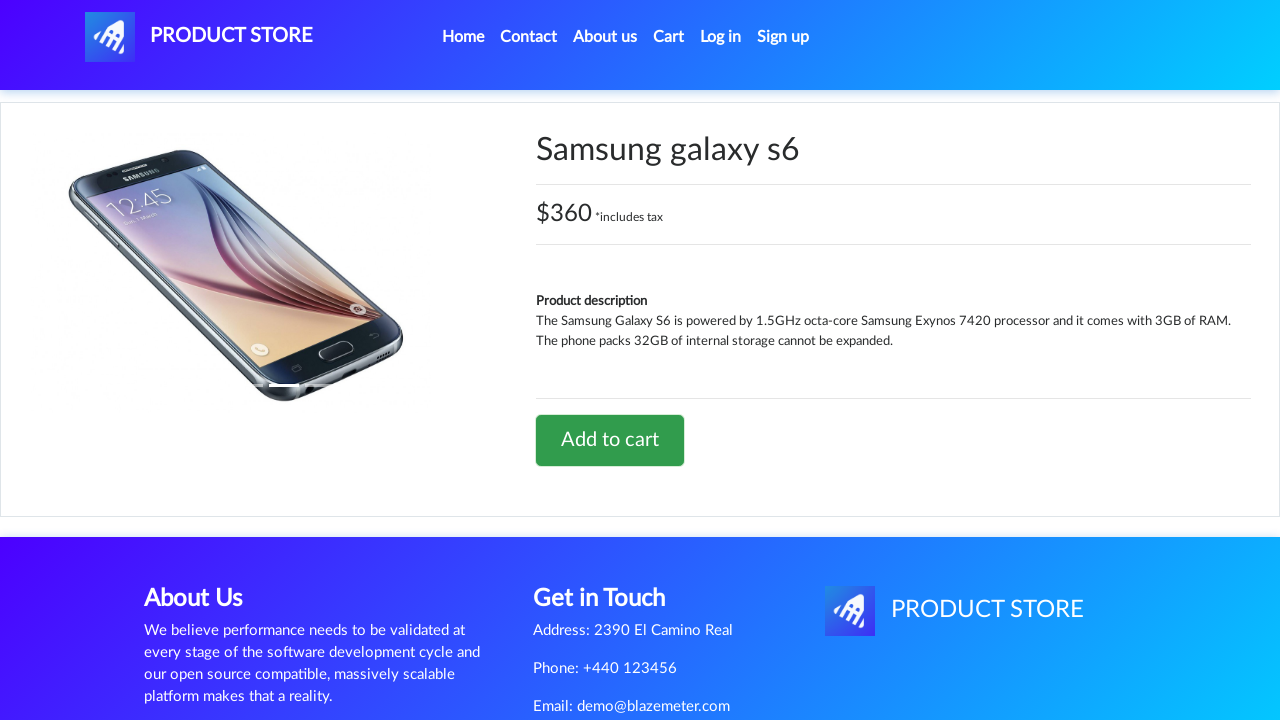

Set up dialog handler to accept alerts
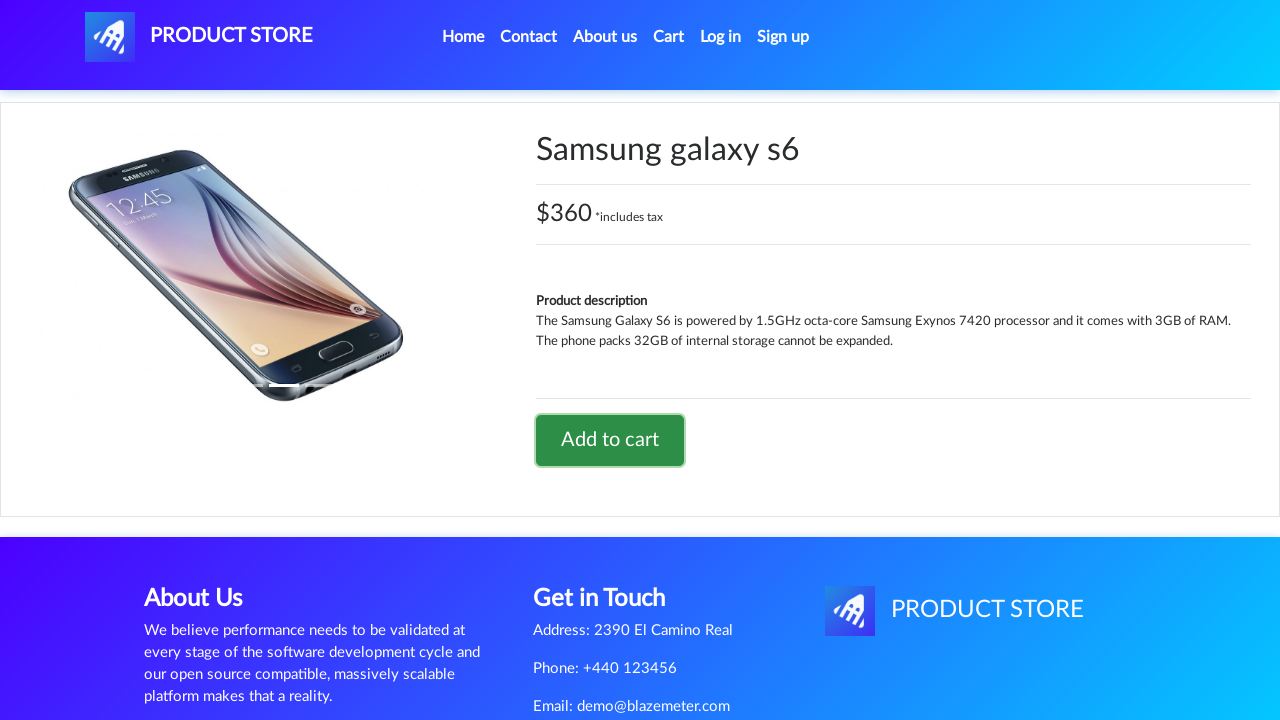

Clicked Add to cart button again and alert was handled at (610, 440) on xpath=//a[@class='btn btn-success btn-lg']
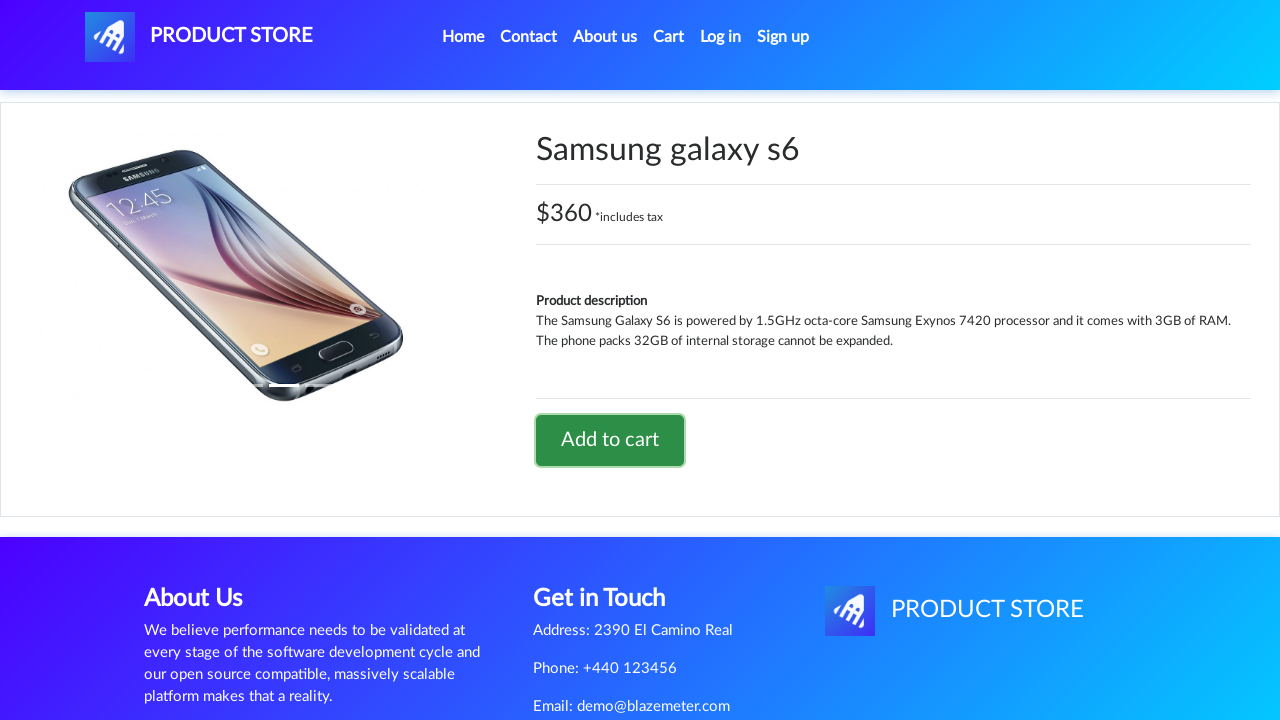

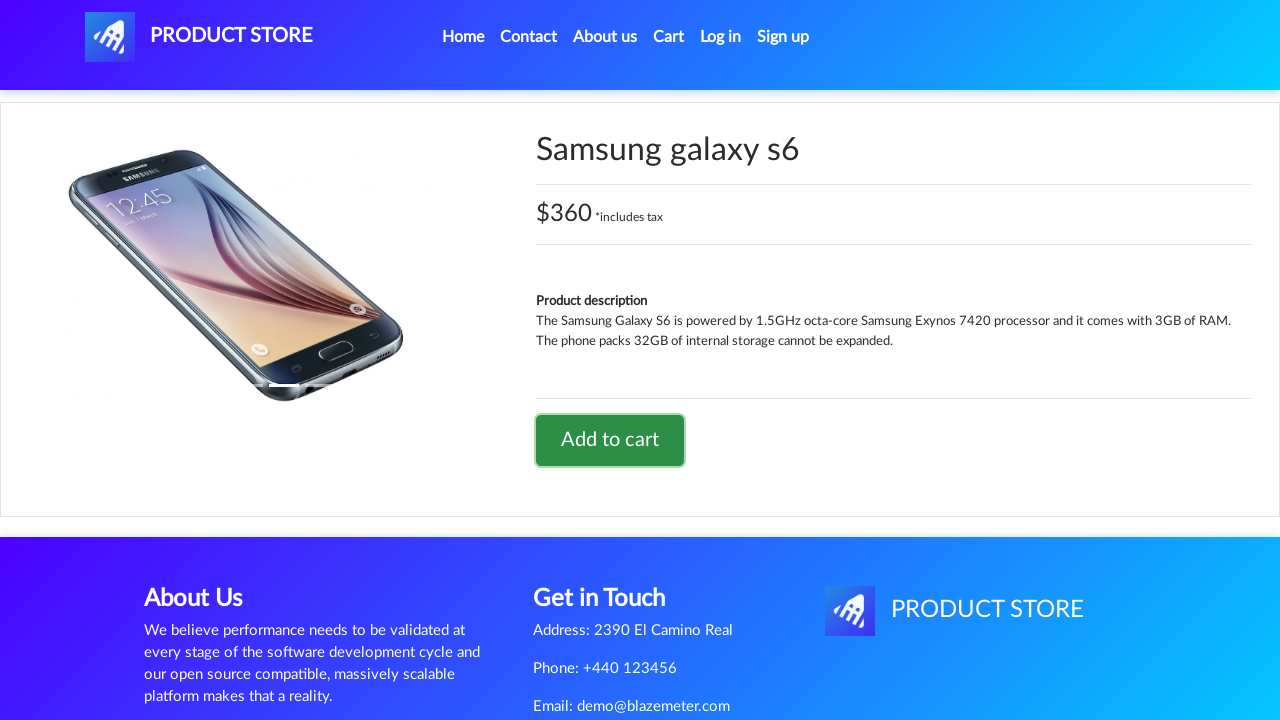